Tests the Add/Remove Elements functionality by clicking to add multiple delete buttons, verifying they are displayed, and then removing all of them by clicking each delete button.

Starting URL: https://the-internet.herokuapp.com/

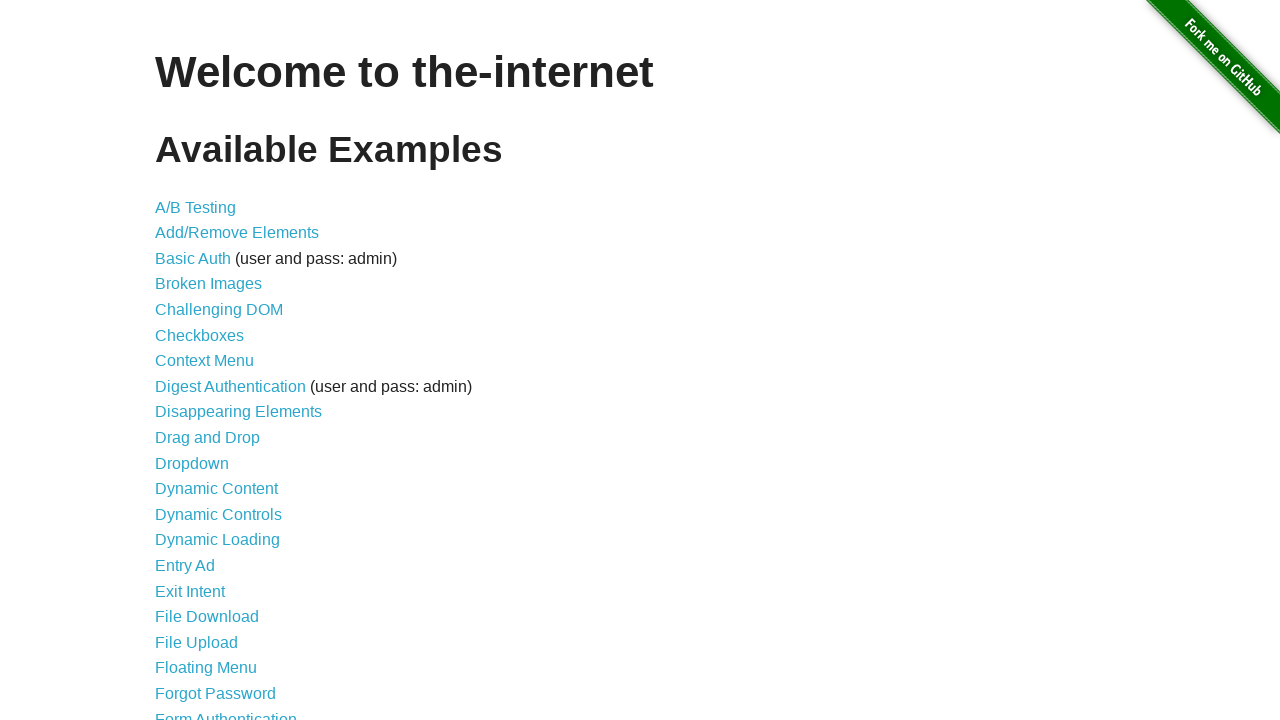

Clicked on Add/Remove Elements link at (237, 233) on xpath=//a[normalize-space()='Add/Remove Elements']
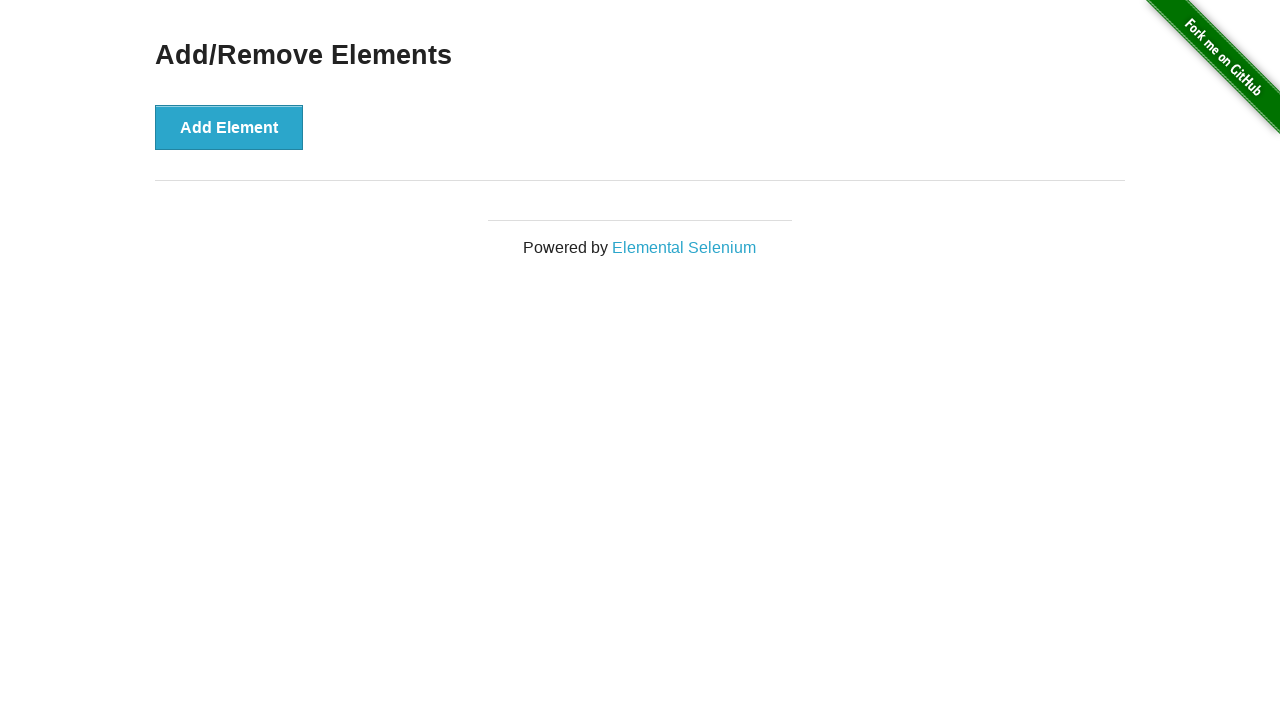

Clicked Add Element button (iteration 1) at (229, 127) on xpath=//button[@onclick='addElement()']
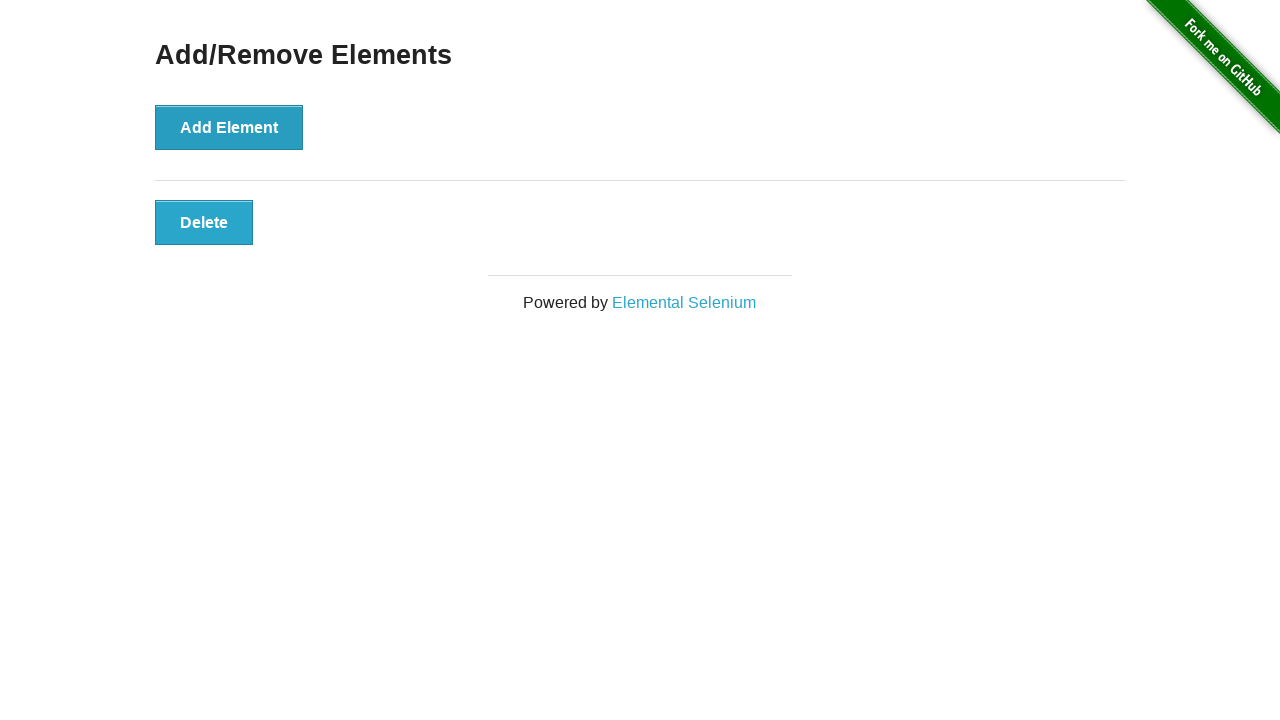

Clicked Add Element button (iteration 2) at (229, 127) on xpath=//button[@onclick='addElement()']
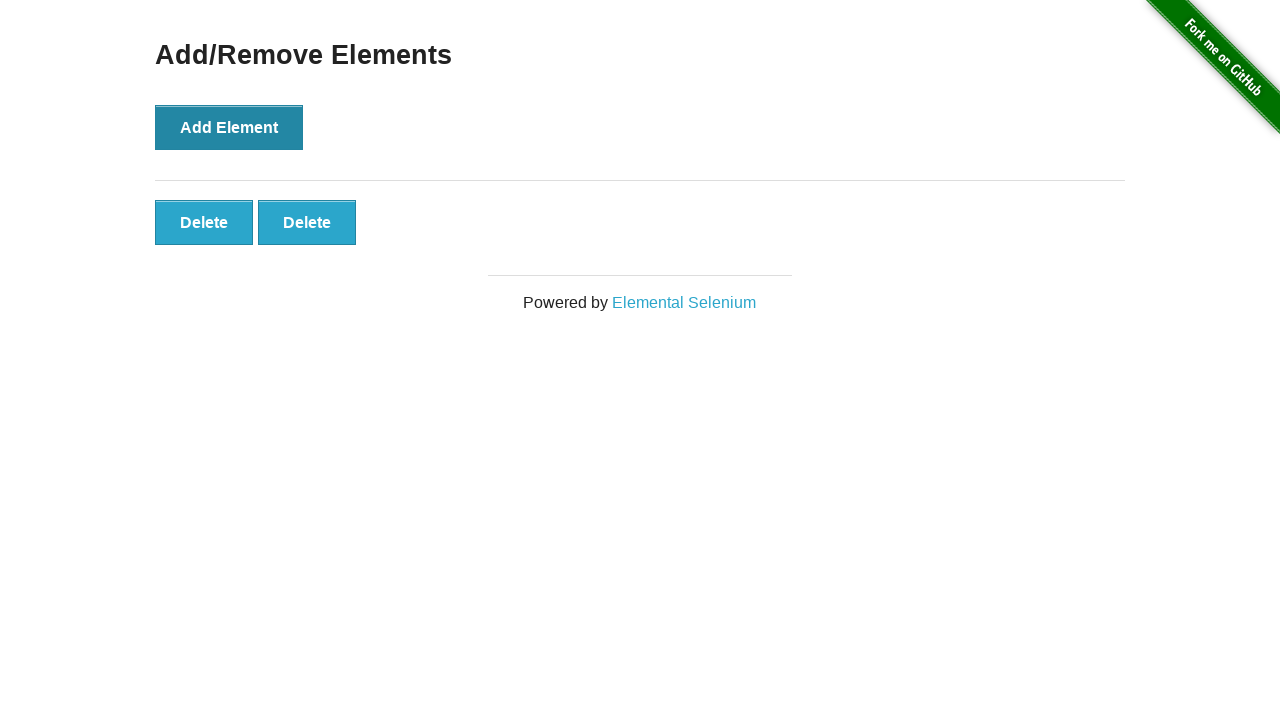

Clicked Add Element button (iteration 3) at (229, 127) on xpath=//button[@onclick='addElement()']
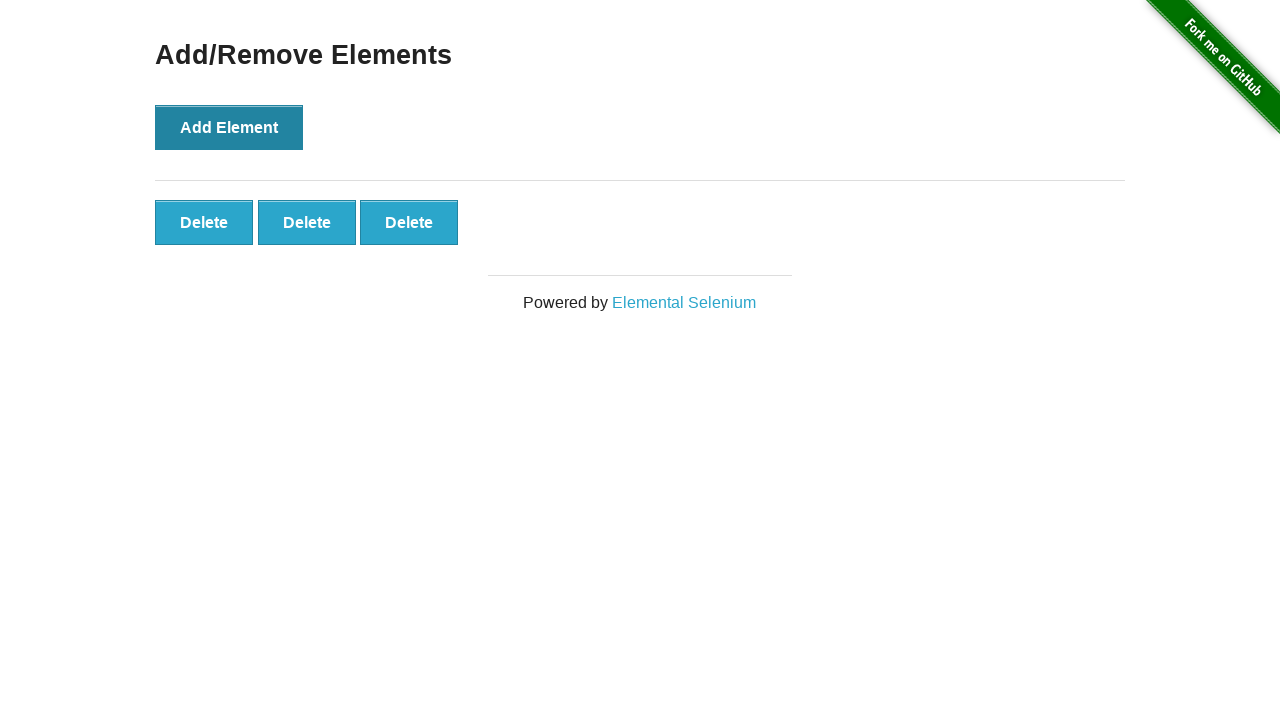

Verified delete buttons are displayed
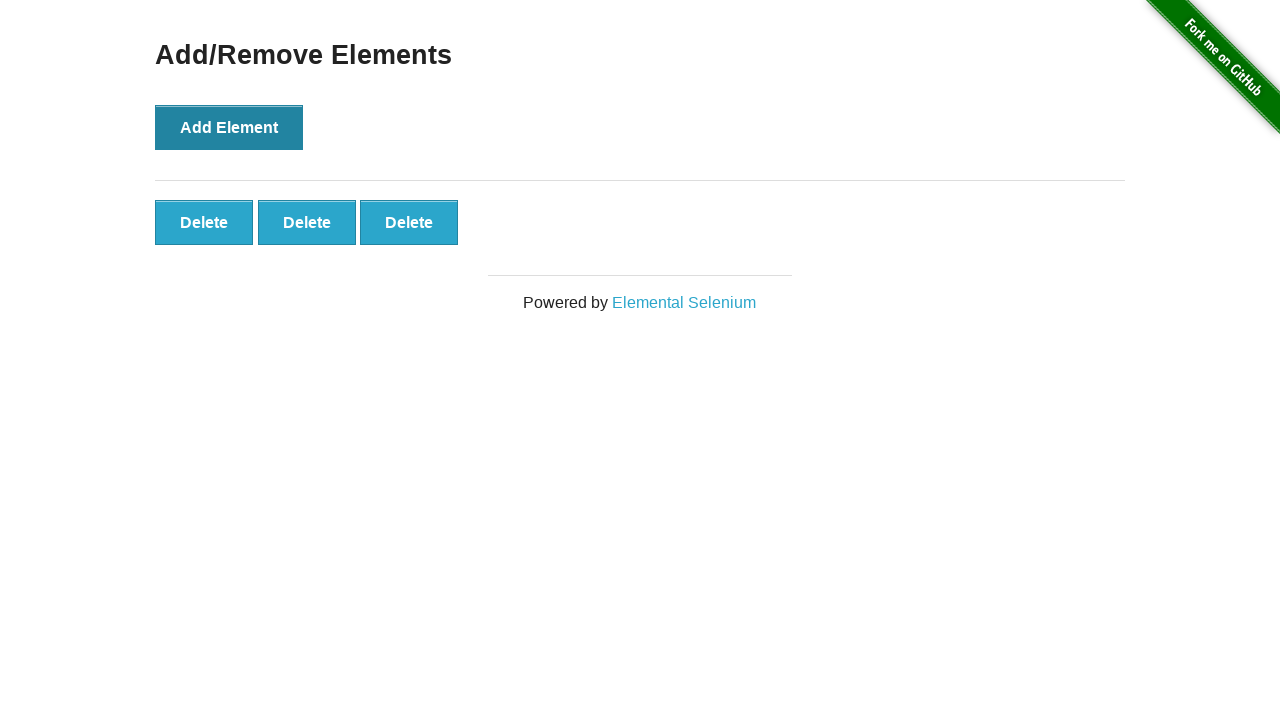

Clicked delete button (iteration 1) at (204, 222) on xpath=//div[@id='elements']//button[1]
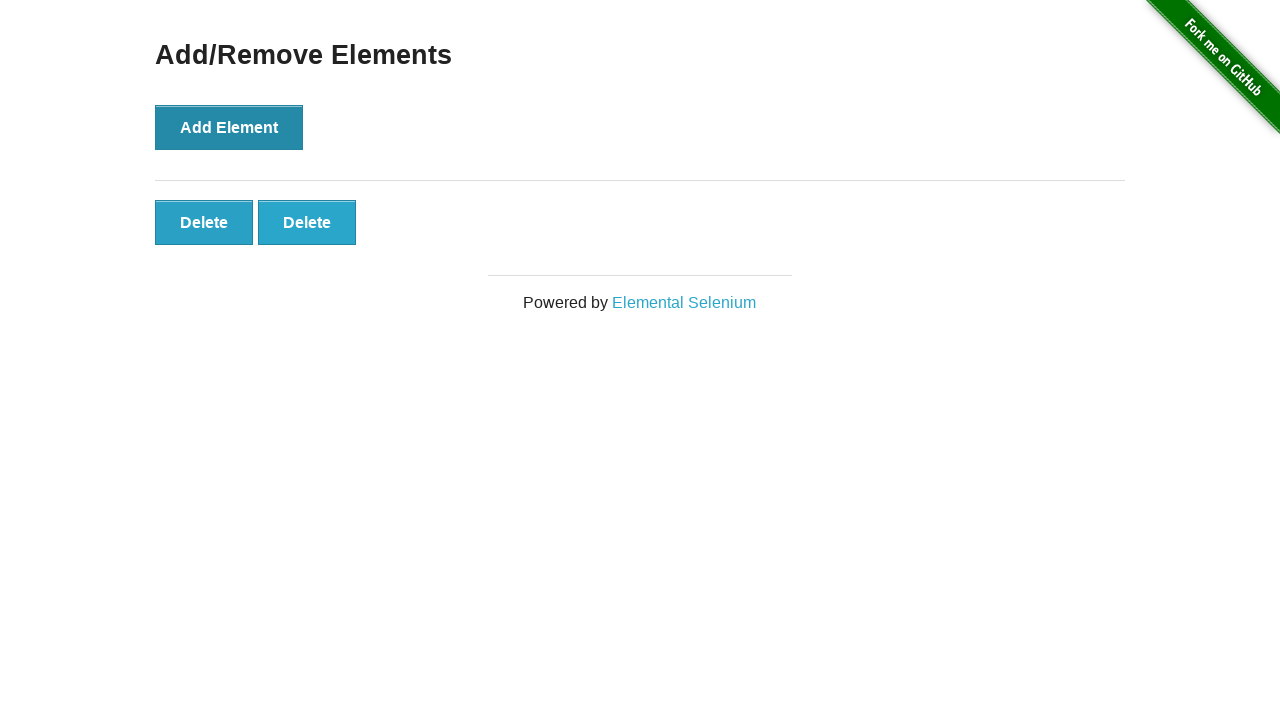

Clicked delete button (iteration 2) at (204, 222) on xpath=//div[@id='elements']//button[1]
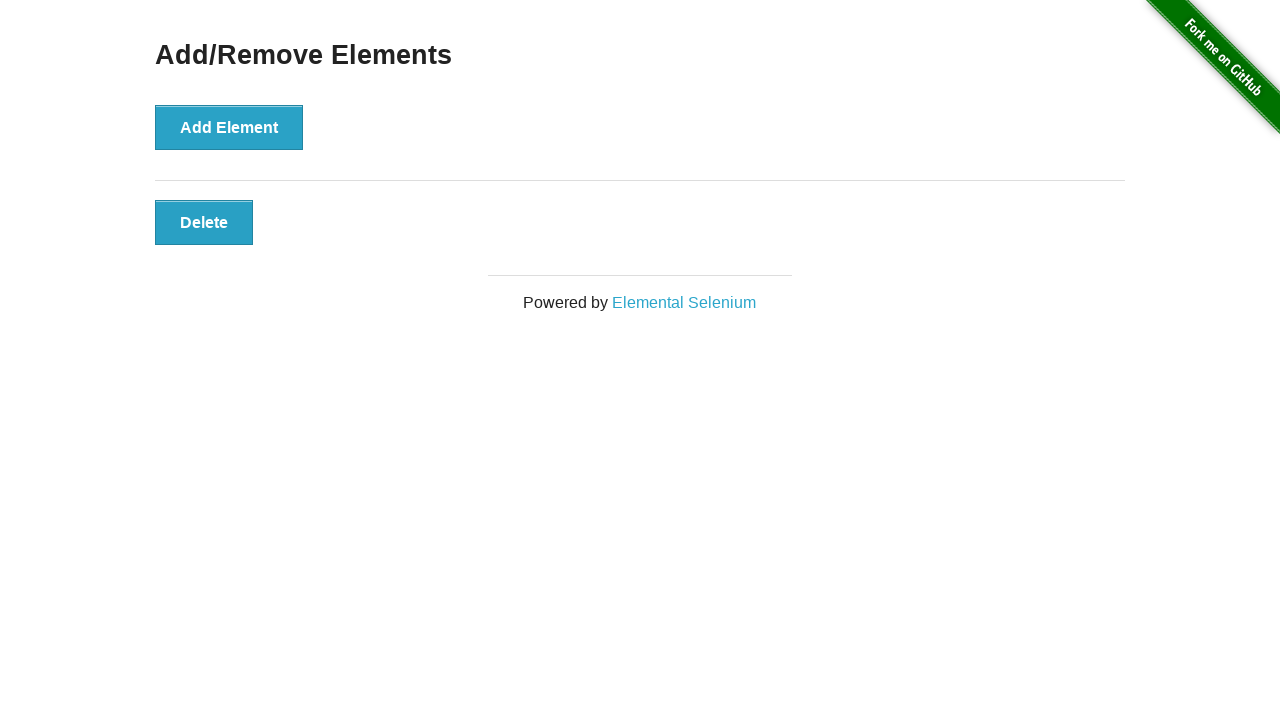

Clicked delete button (iteration 3) at (204, 222) on xpath=//div[@id='elements']//button[1]
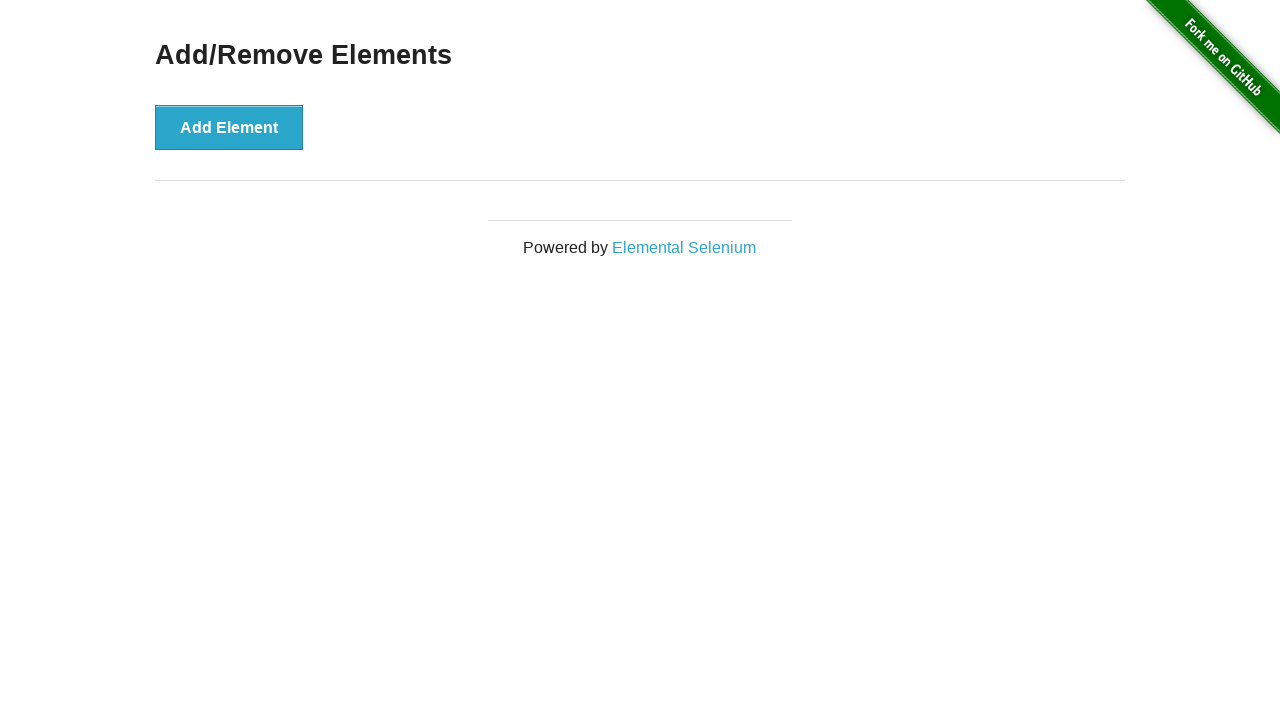

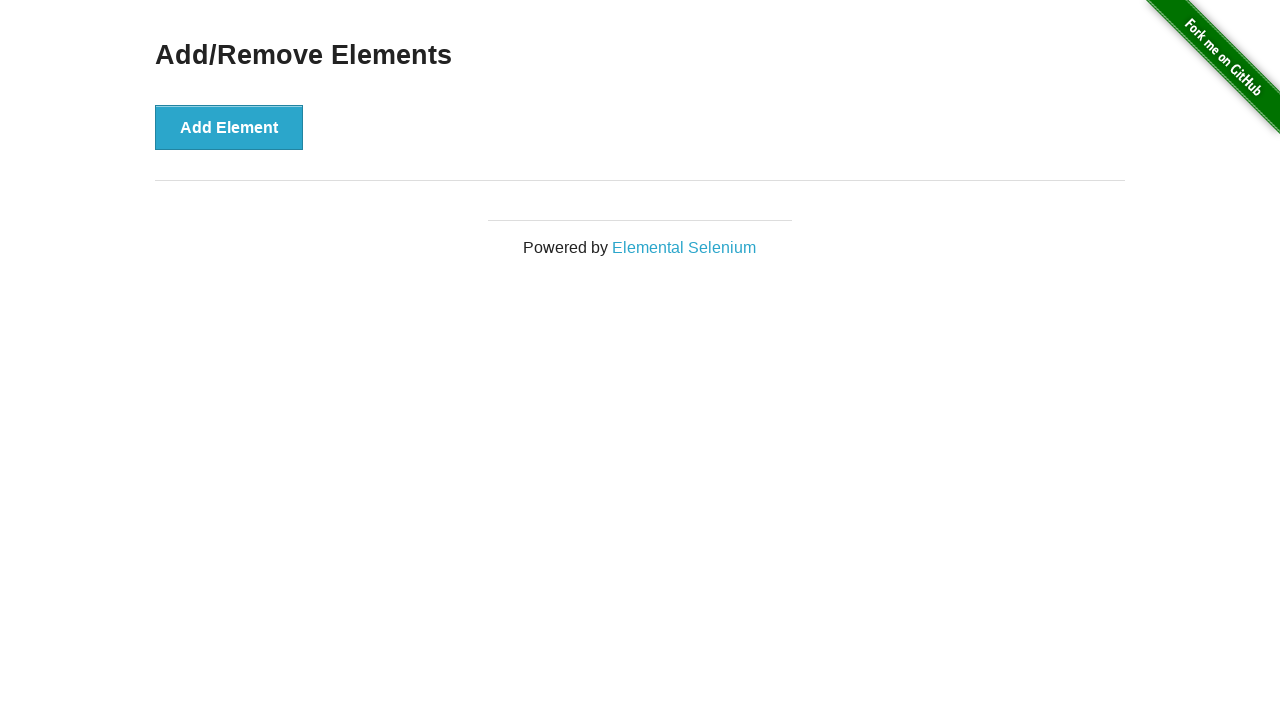